Tests search functionality by entering a search term and submitting

Starting URL: https://practice.automationtesting.in/

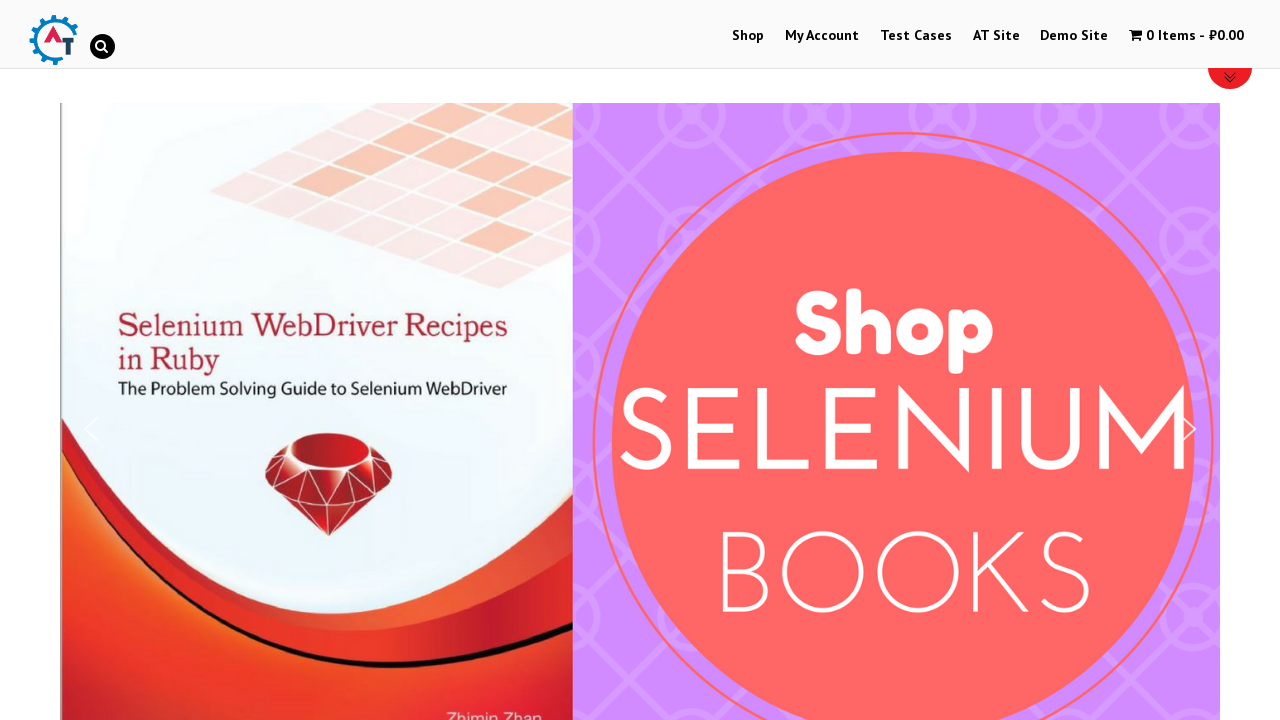

Filled search field with 'selenium' on input[name='s']
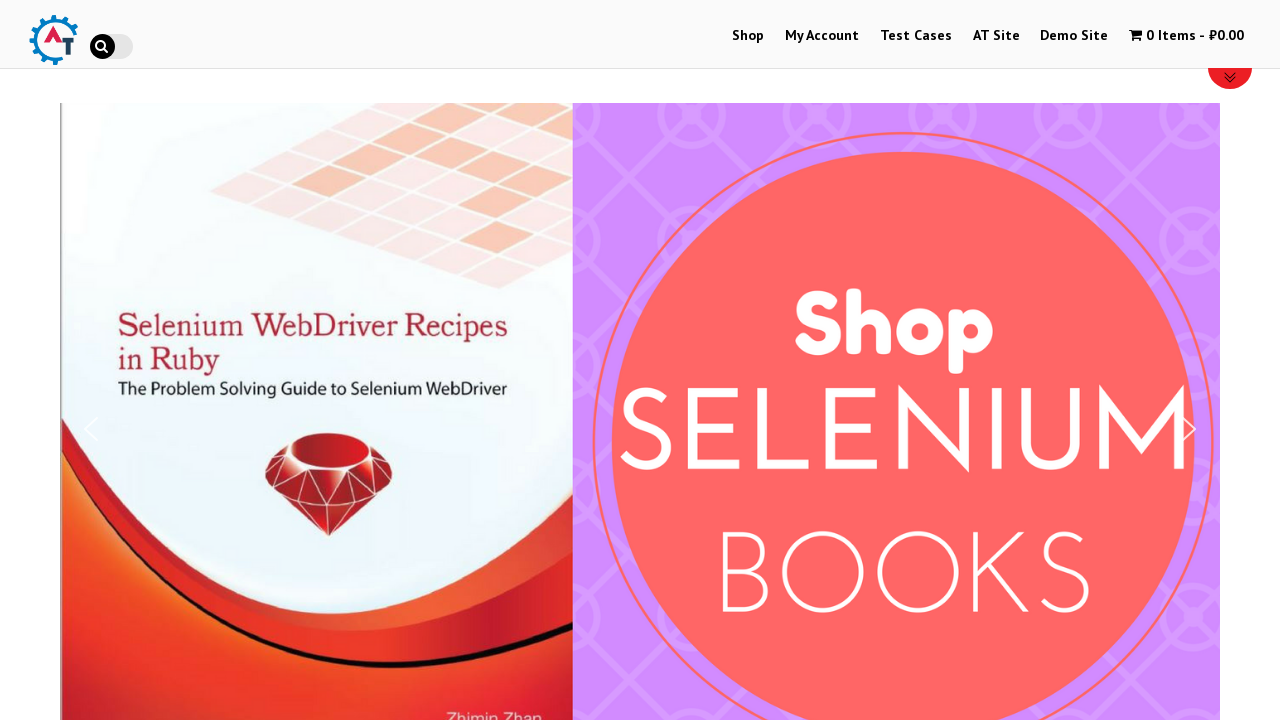

Pressed Enter to submit search on input[name='s']
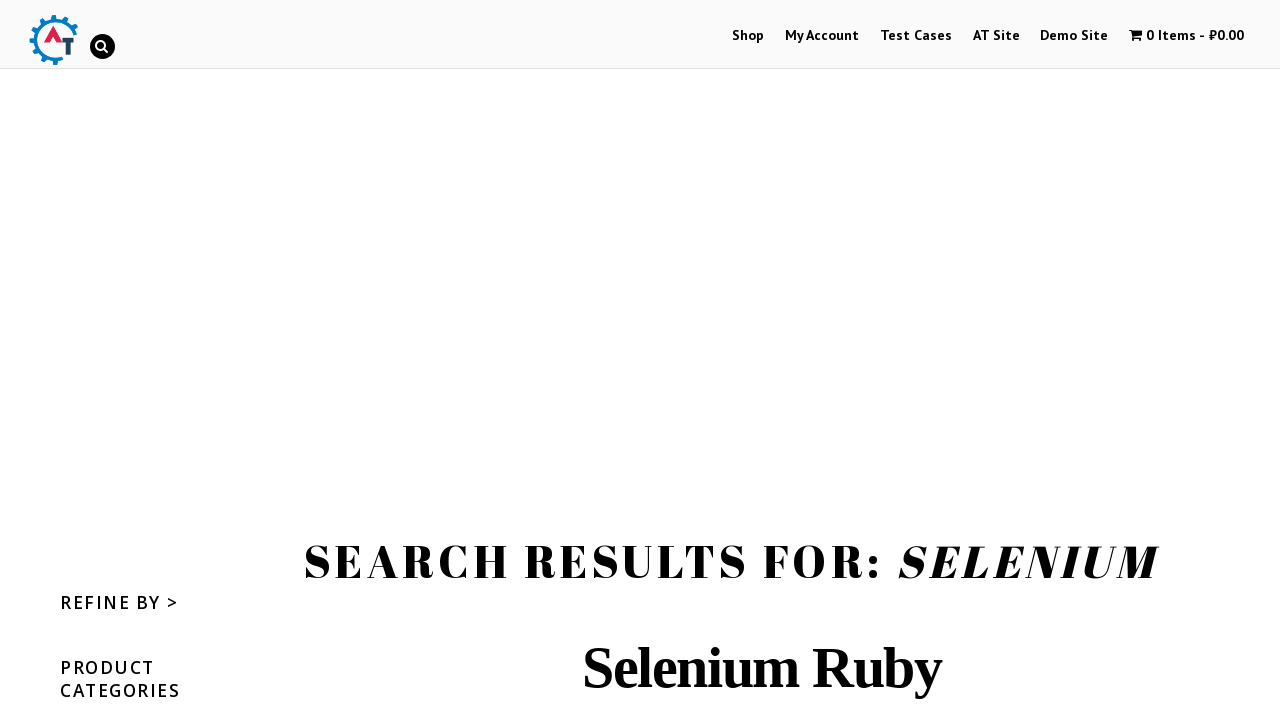

Search results page loaded
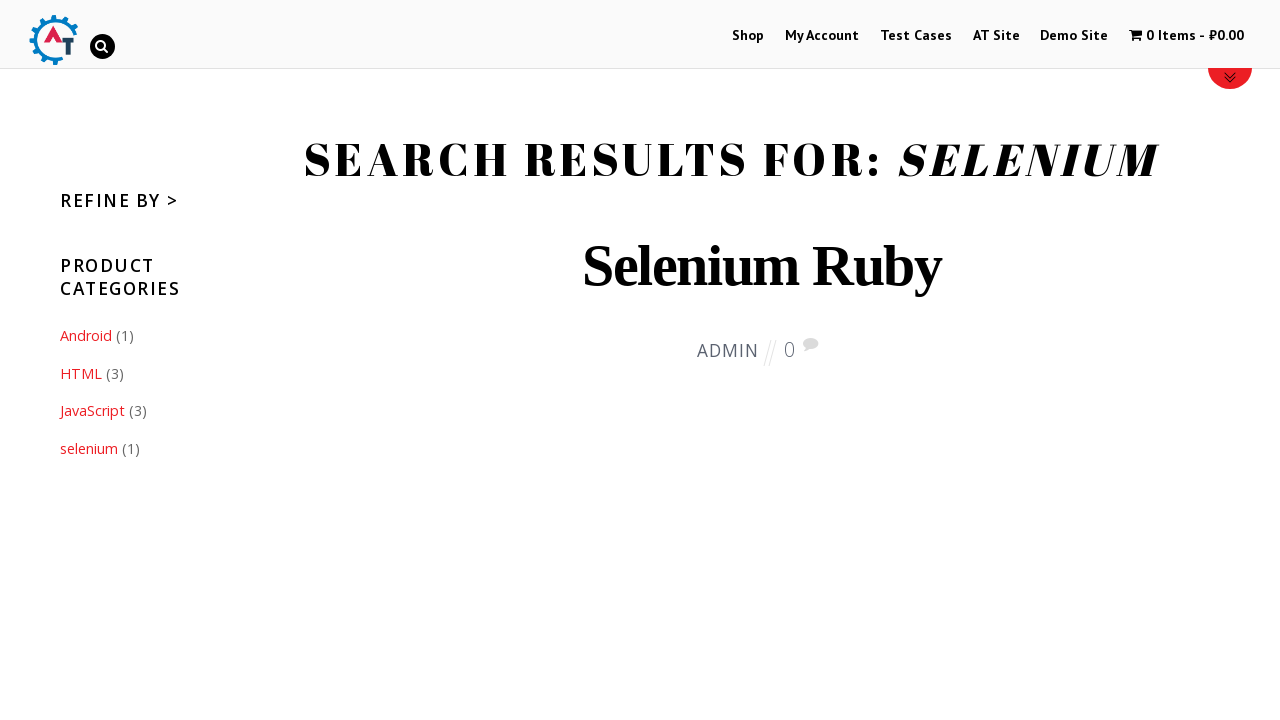

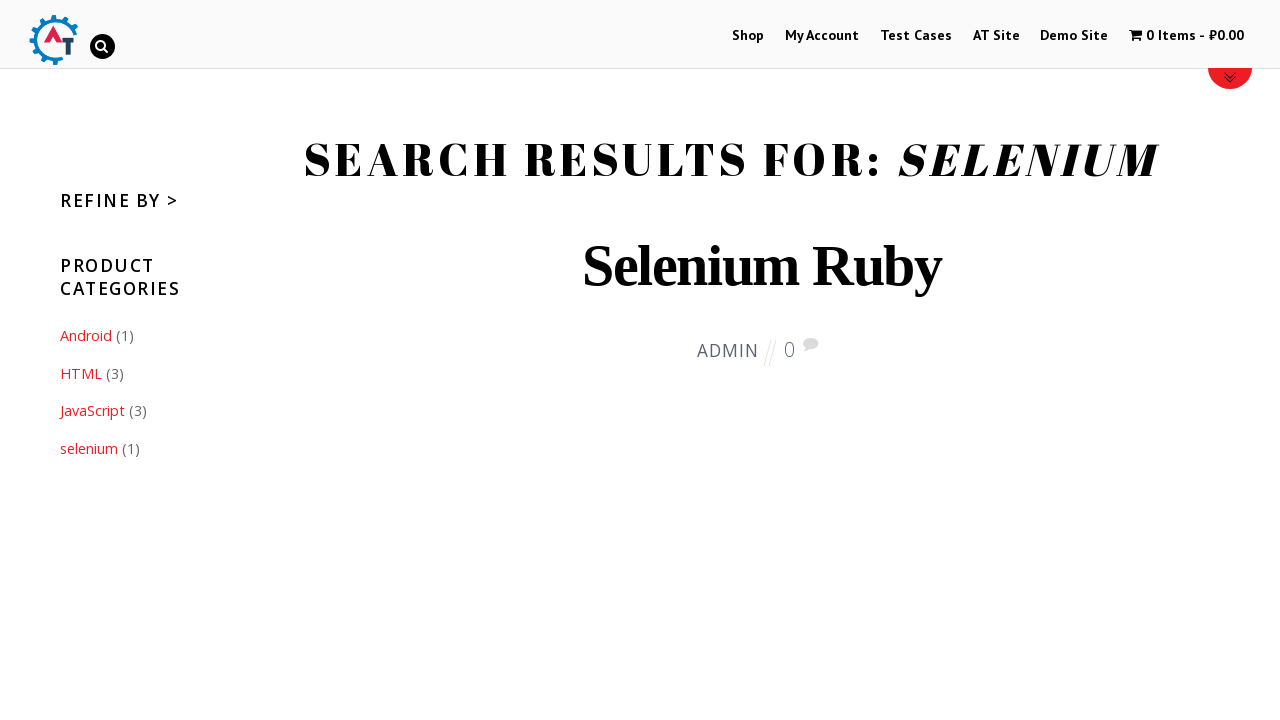